Waits for a specific price to appear, books when the price reaches $100, then solves a mathematical challenge by calculating a formula and submitting the answer

Starting URL: http://suninjuly.github.io/explicit_wait2.html

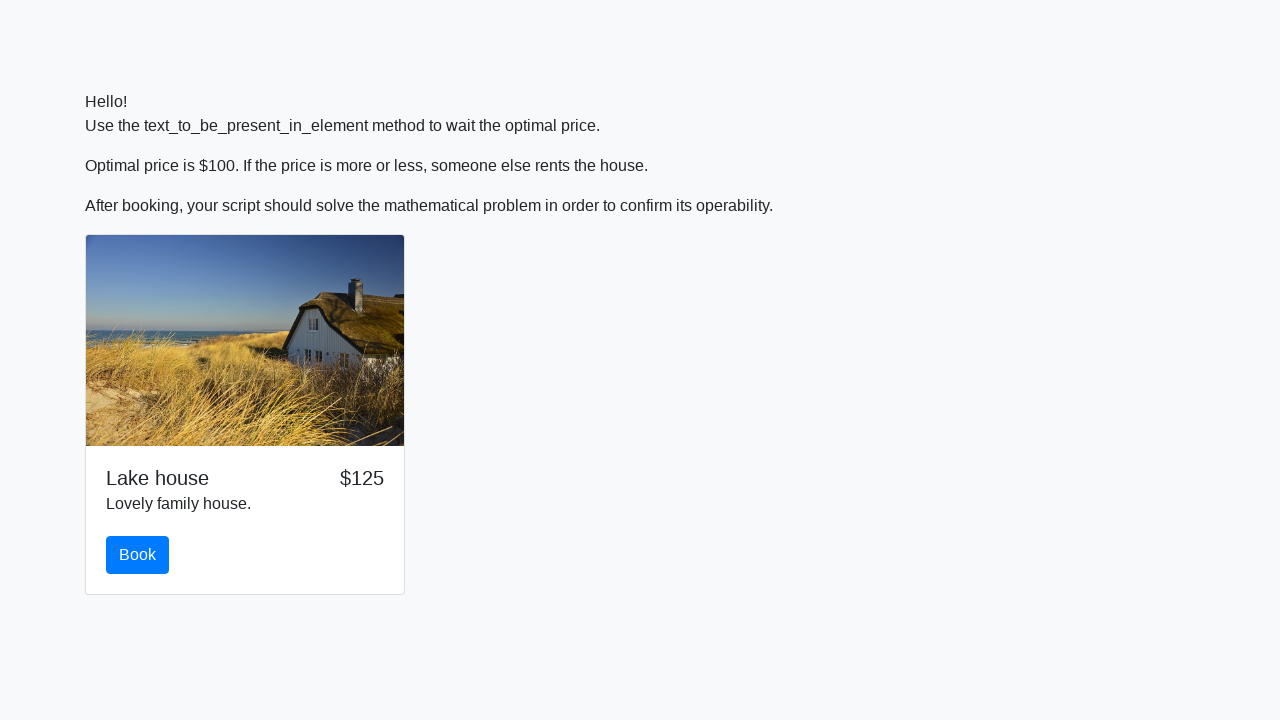

Waited for price to reach $100
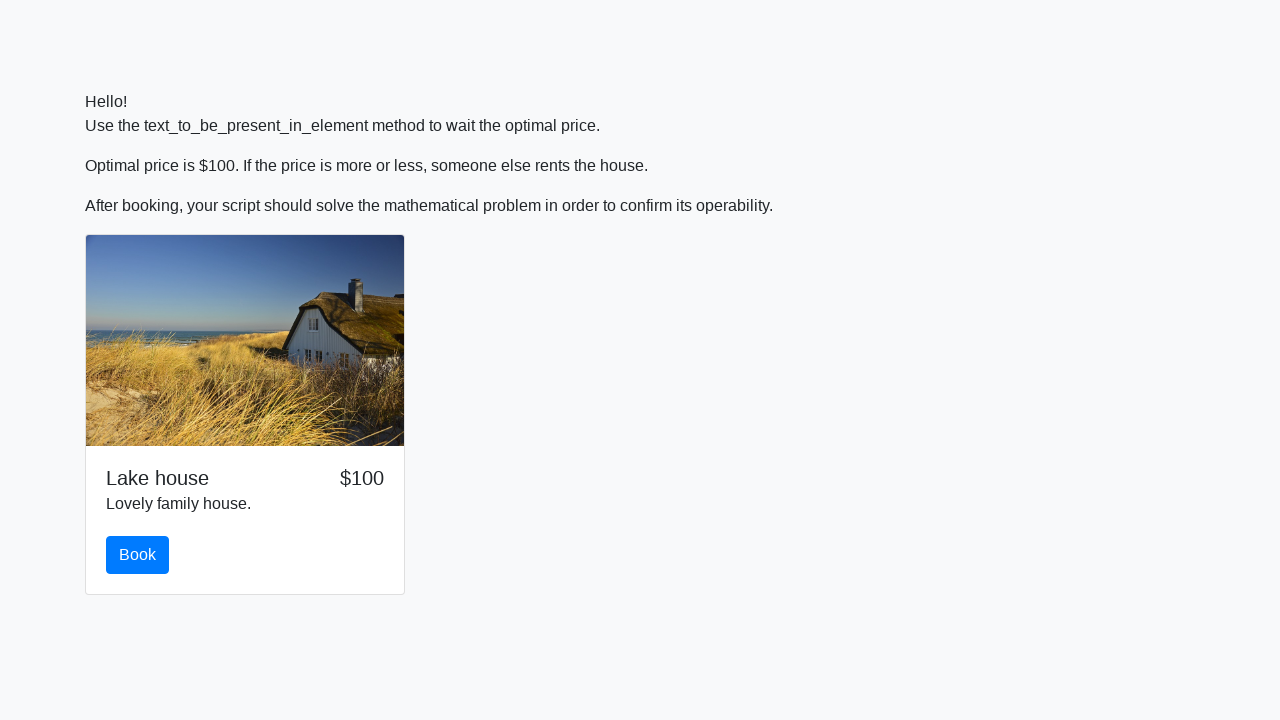

Clicked the book button at (138, 555) on button#book
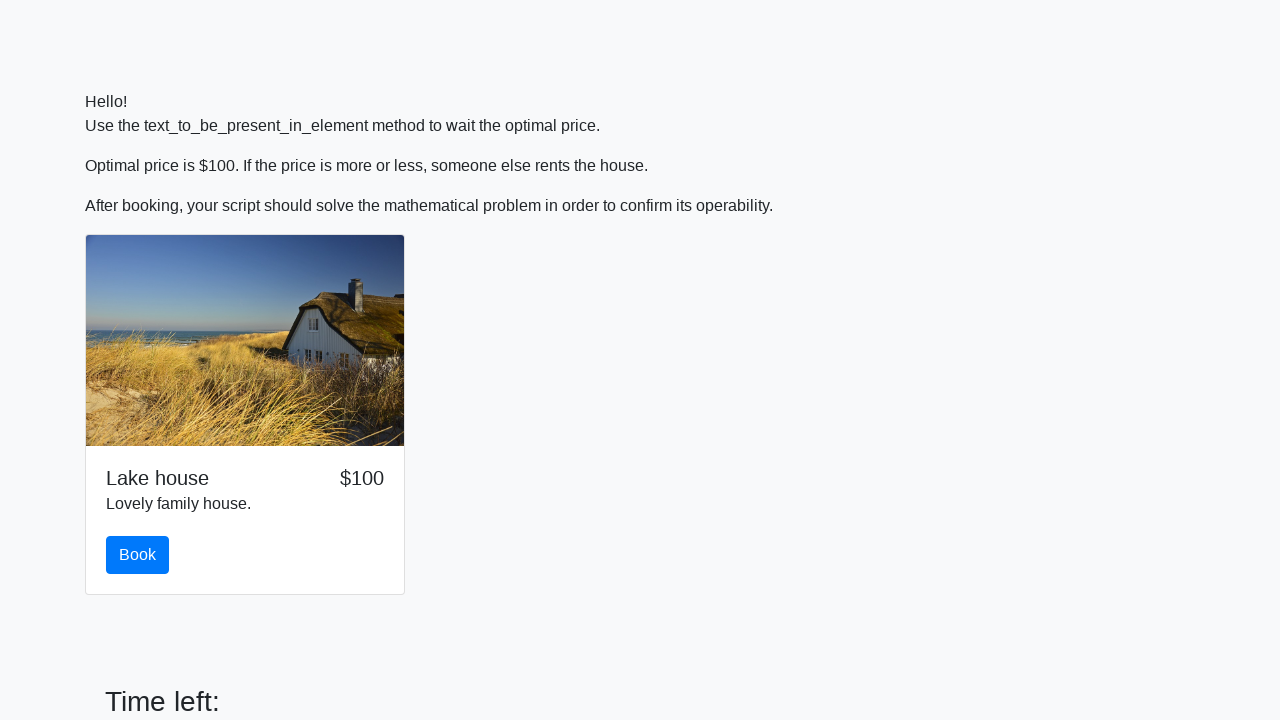

Retrieved x value for calculation: 735
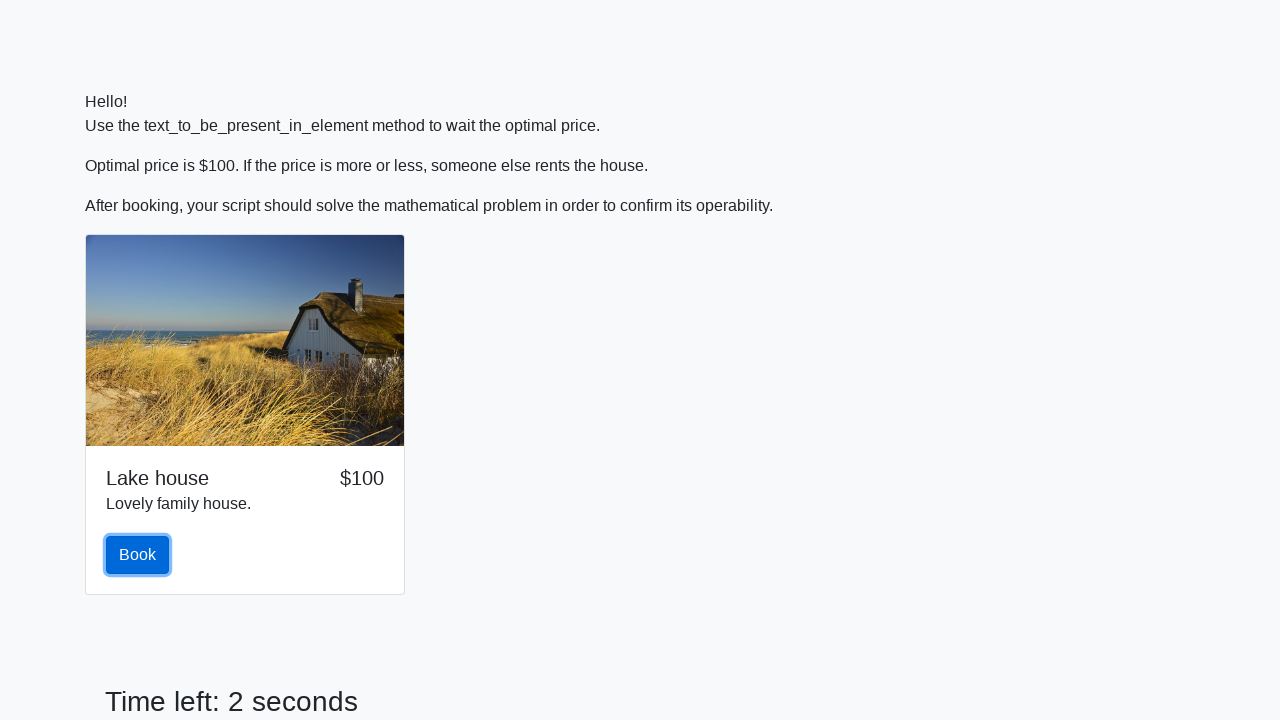

Calculated formula result: log(abs(12*sin(735))) = 0.4621629073783843
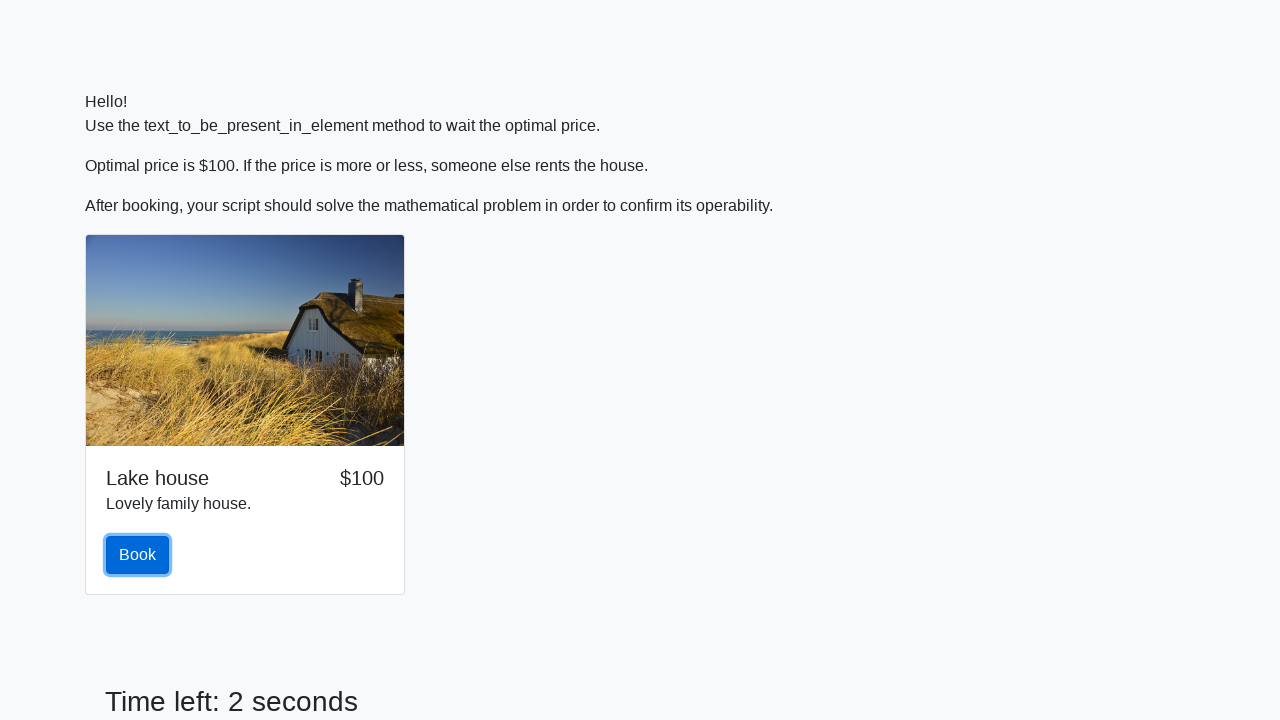

Filled answer field with calculated result: 0.4621629073783843 on #answer
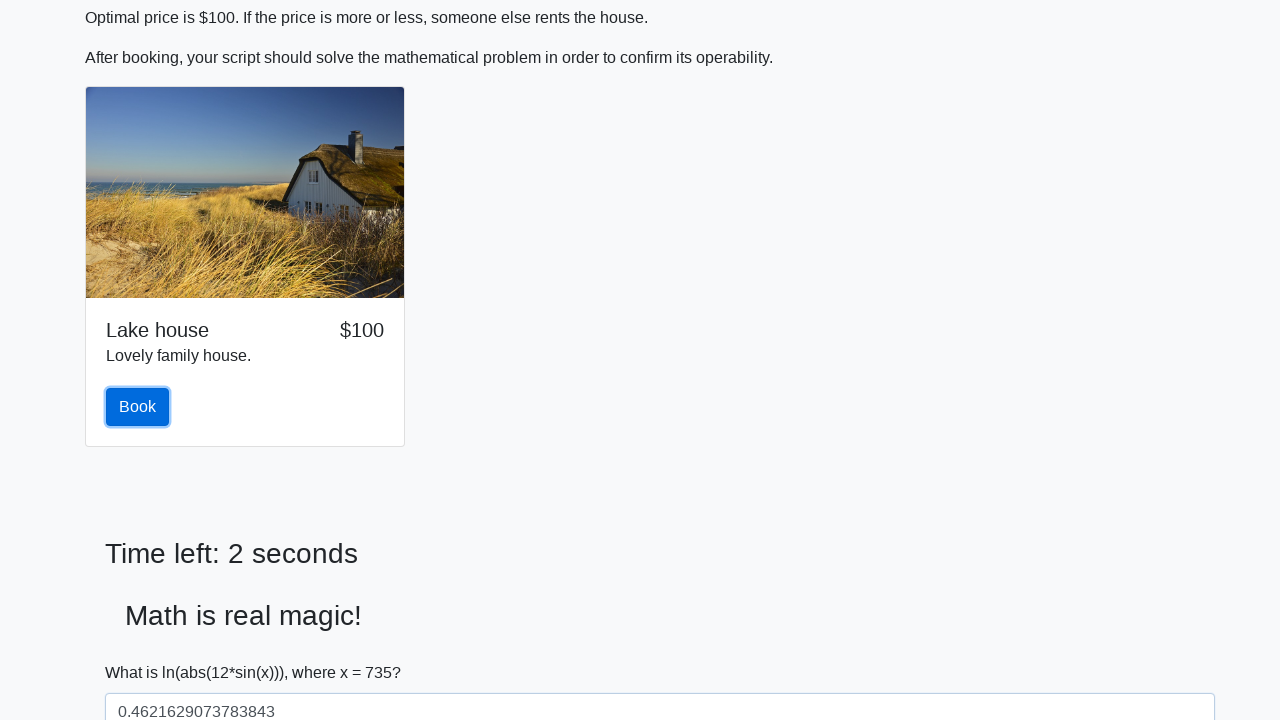

Clicked solve button to submit the answer at (143, 651) on #solve
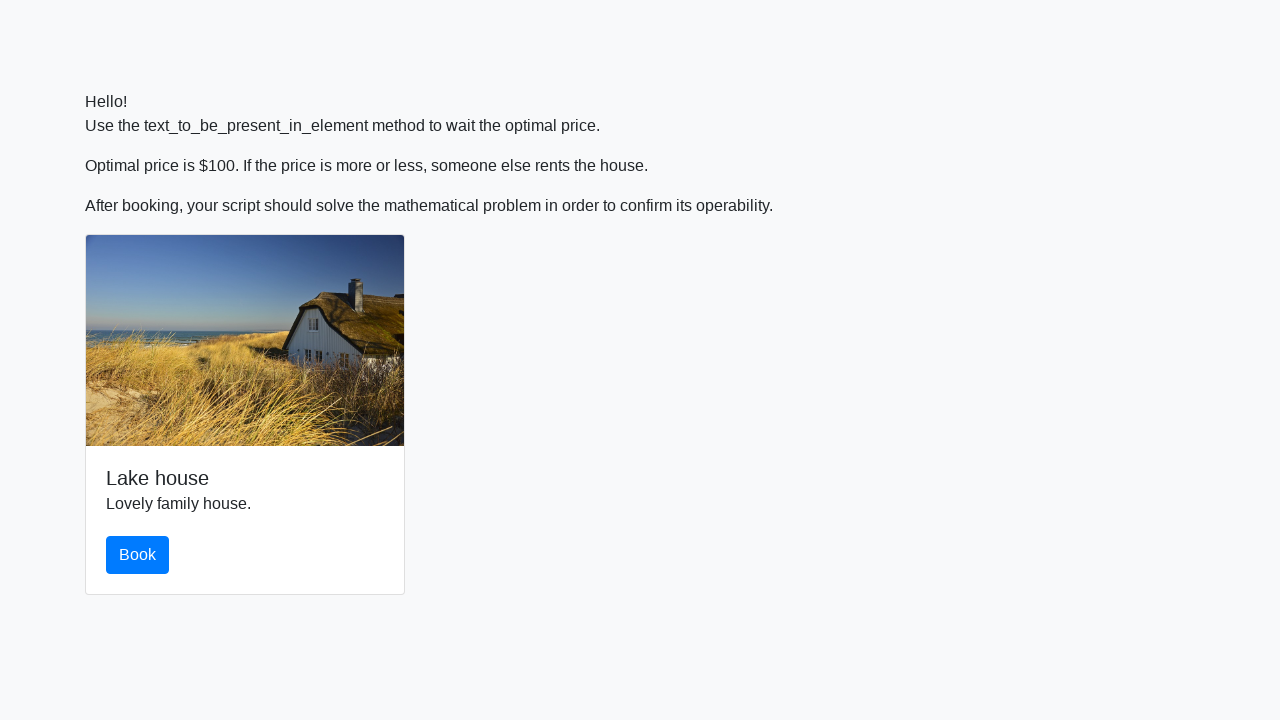

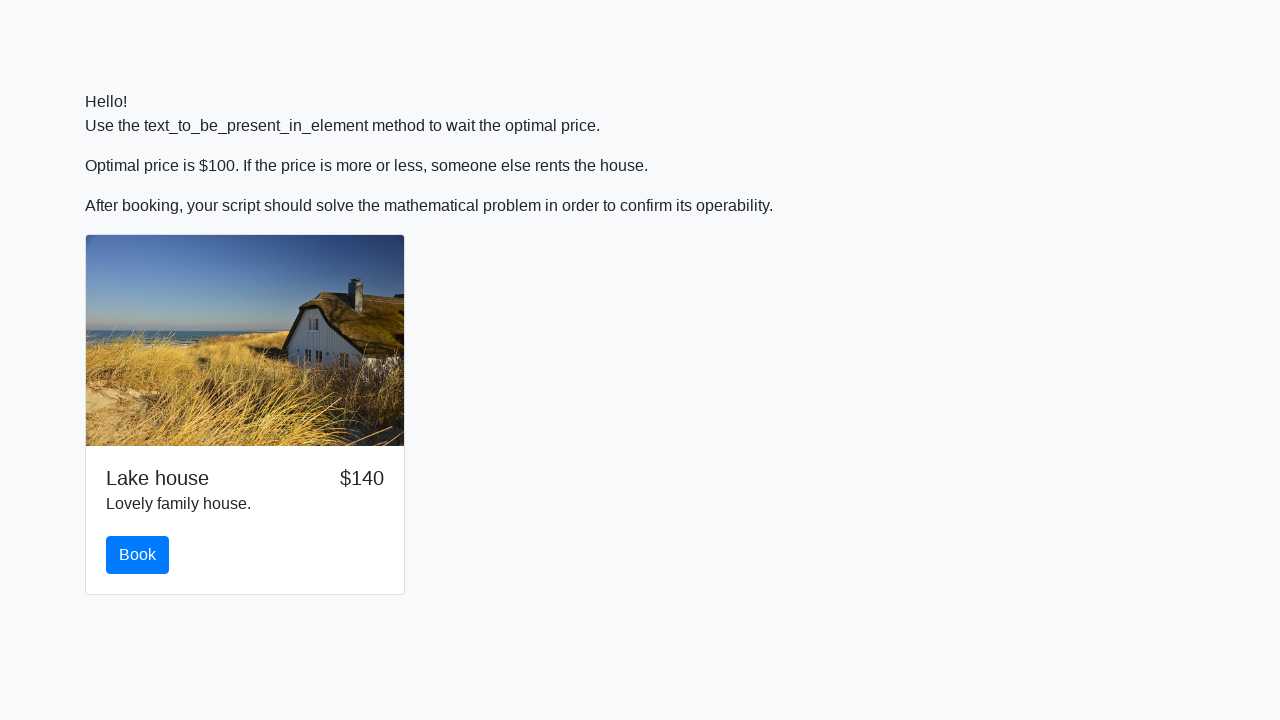